Tests filling the first name field in a form on a dummy website

Starting URL: https://automationbysqatools.blogspot.com/2021/05/dummy-website.html

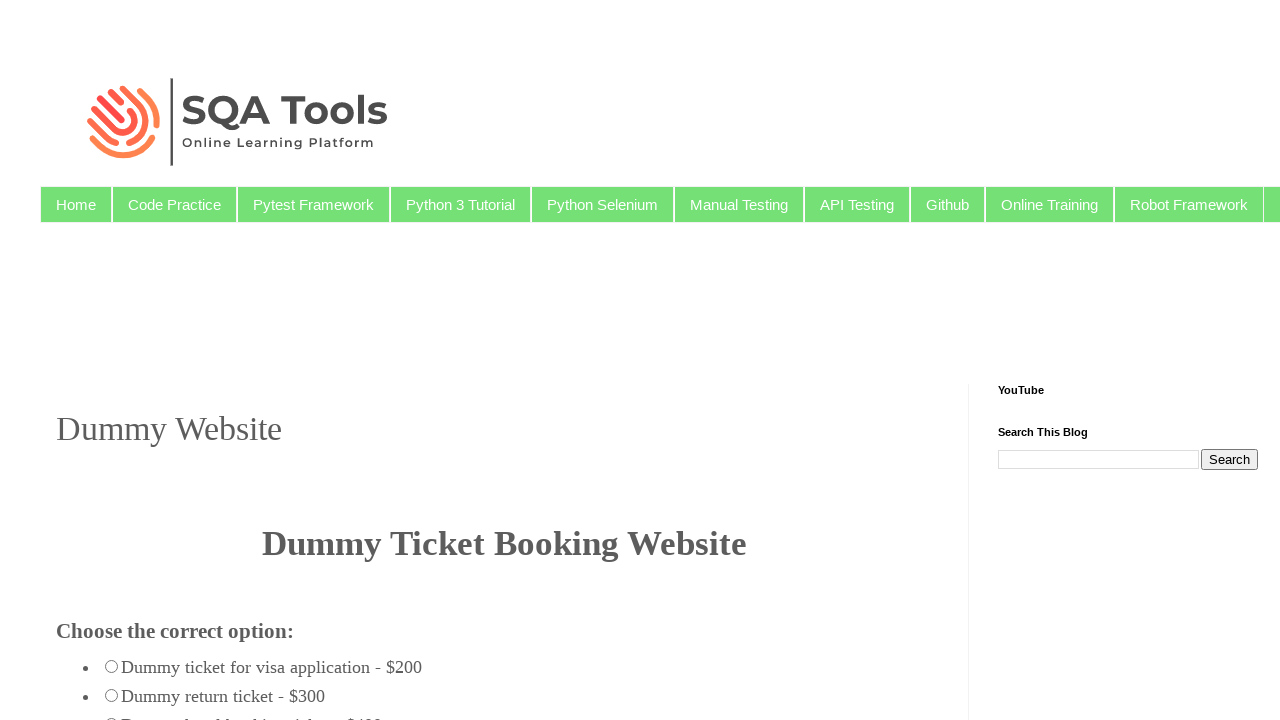

Navigated to dummy website form page
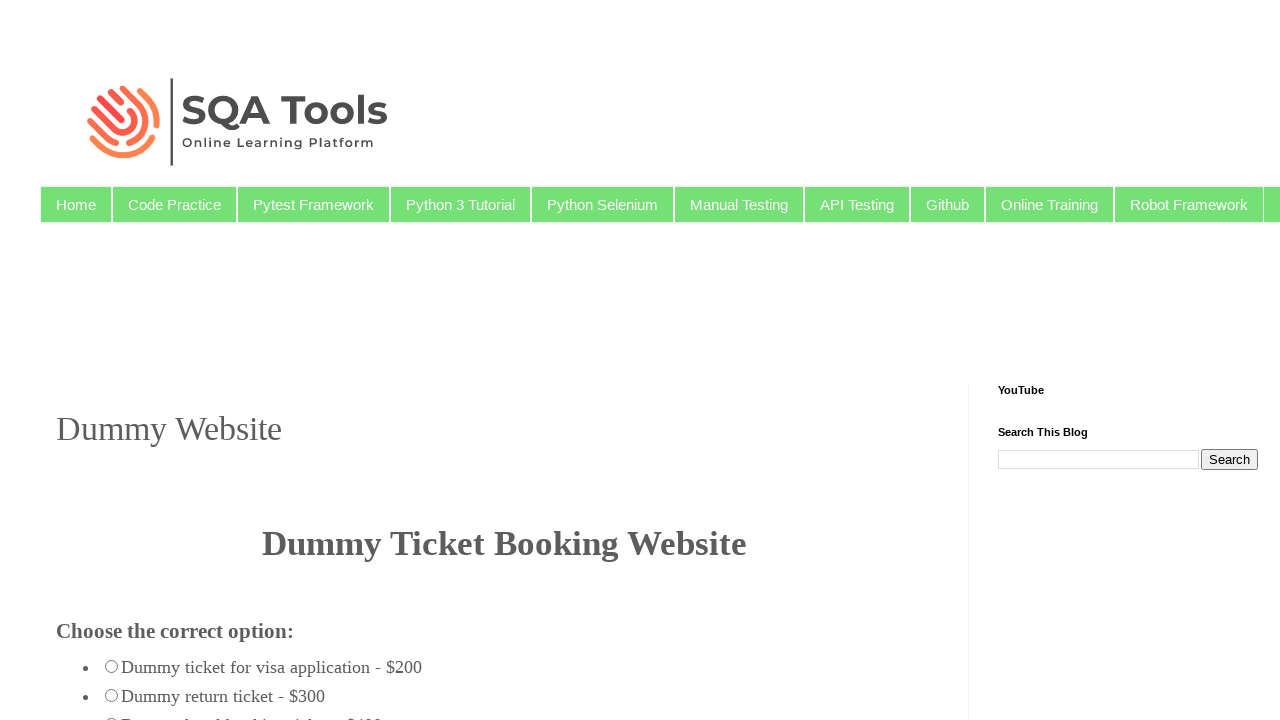

Filled first name field with 'RAM' on input[name='firstname']
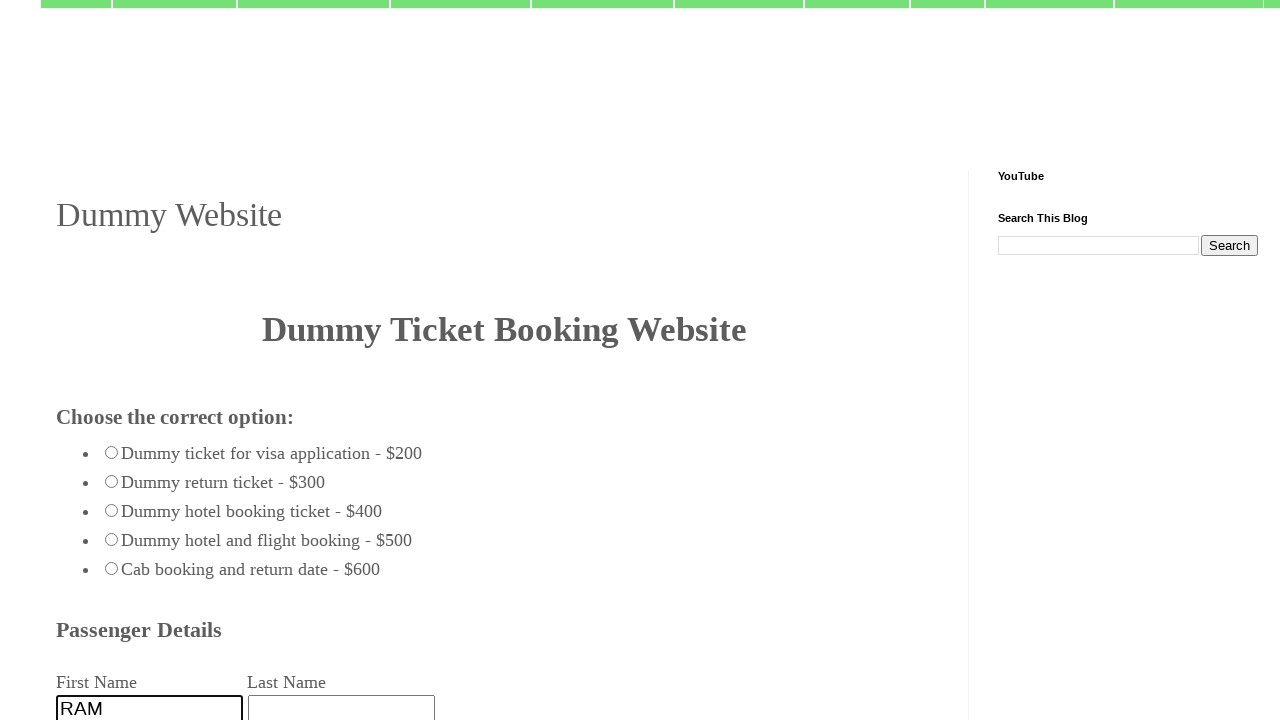

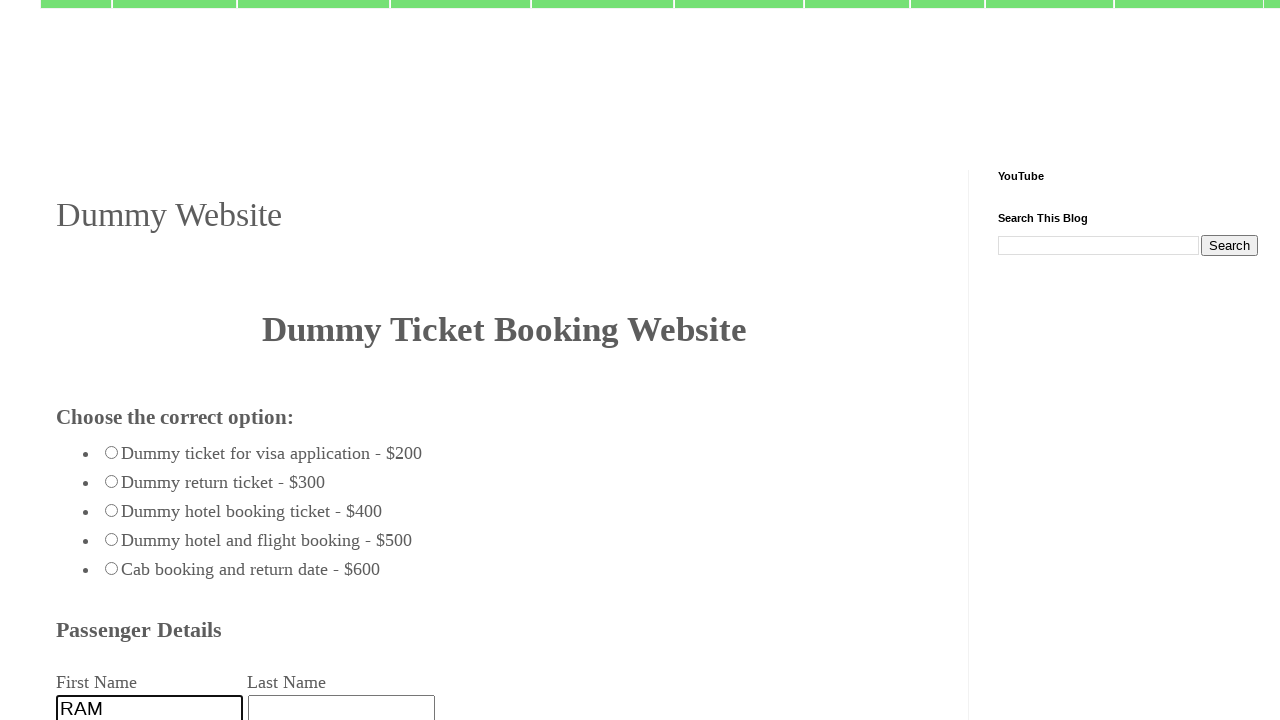